Tests that todo data persists after page reload by adding items, completing one, and reloading.

Starting URL: https://demo.playwright.dev/todomvc

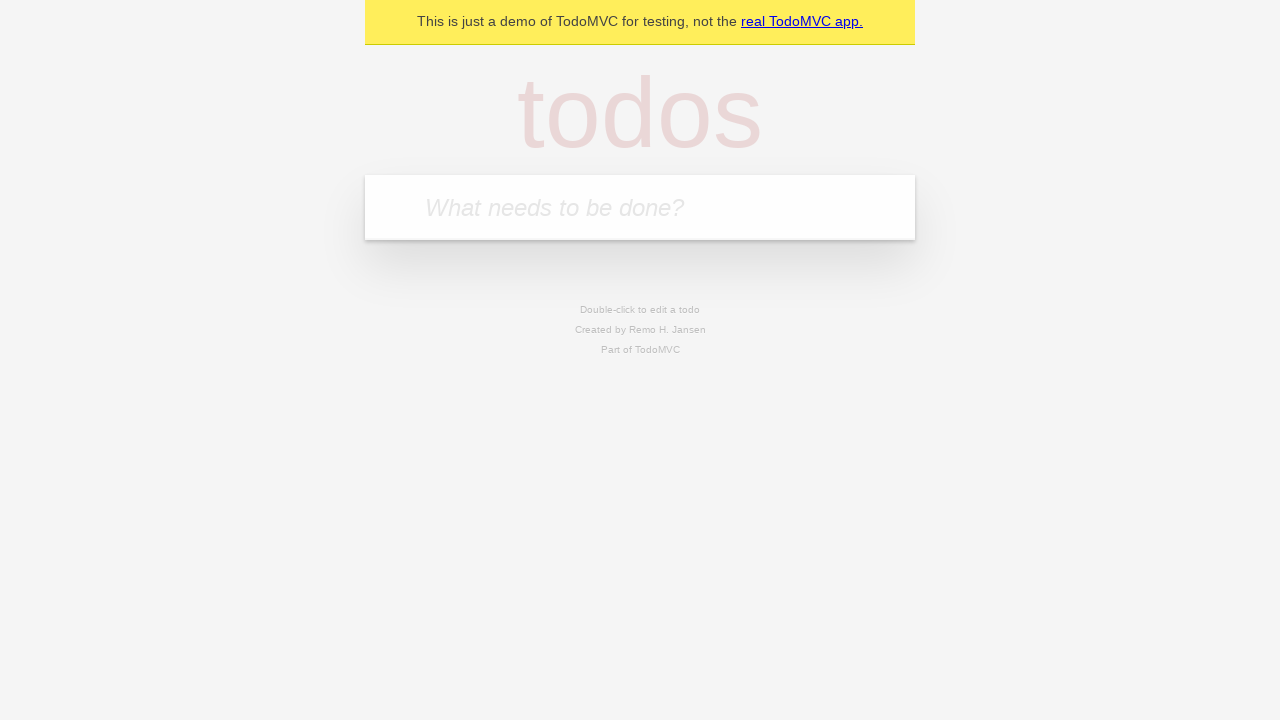

Filled todo input with 'buy some cheese' on internal:attr=[placeholder="What needs to be done?"i]
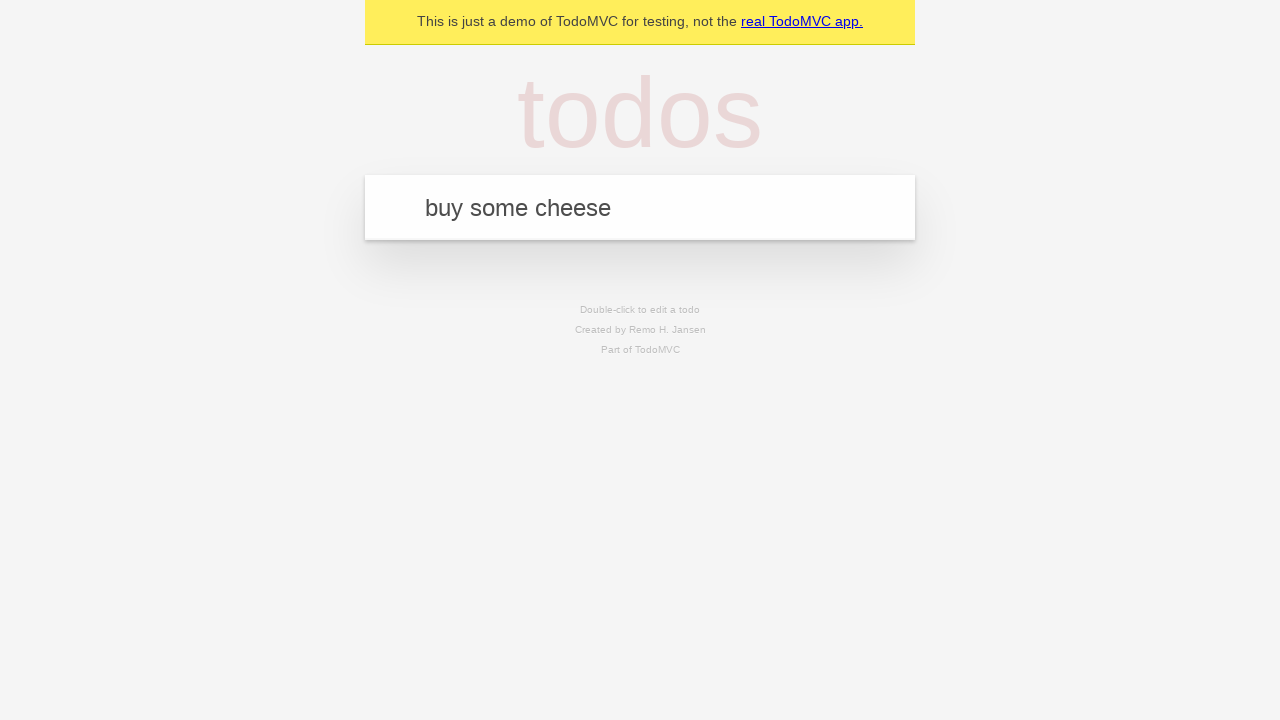

Pressed Enter to add first todo on internal:attr=[placeholder="What needs to be done?"i]
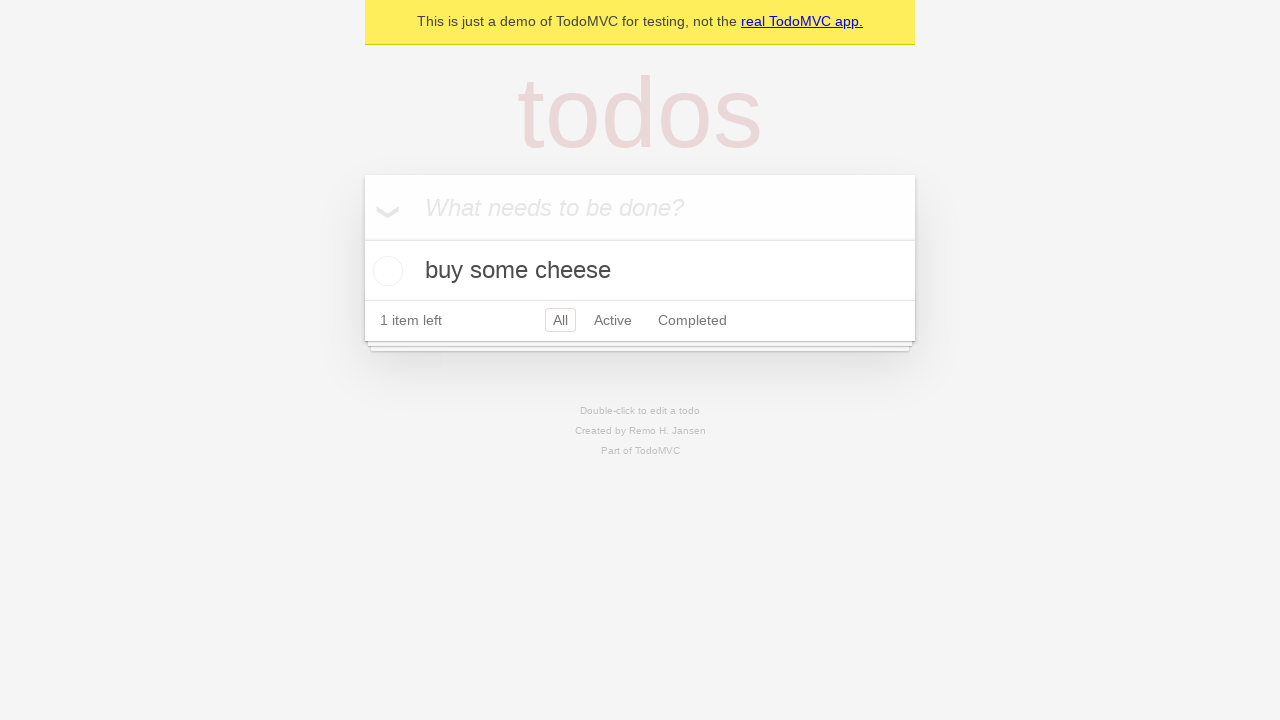

Filled todo input with 'feed the cat' on internal:attr=[placeholder="What needs to be done?"i]
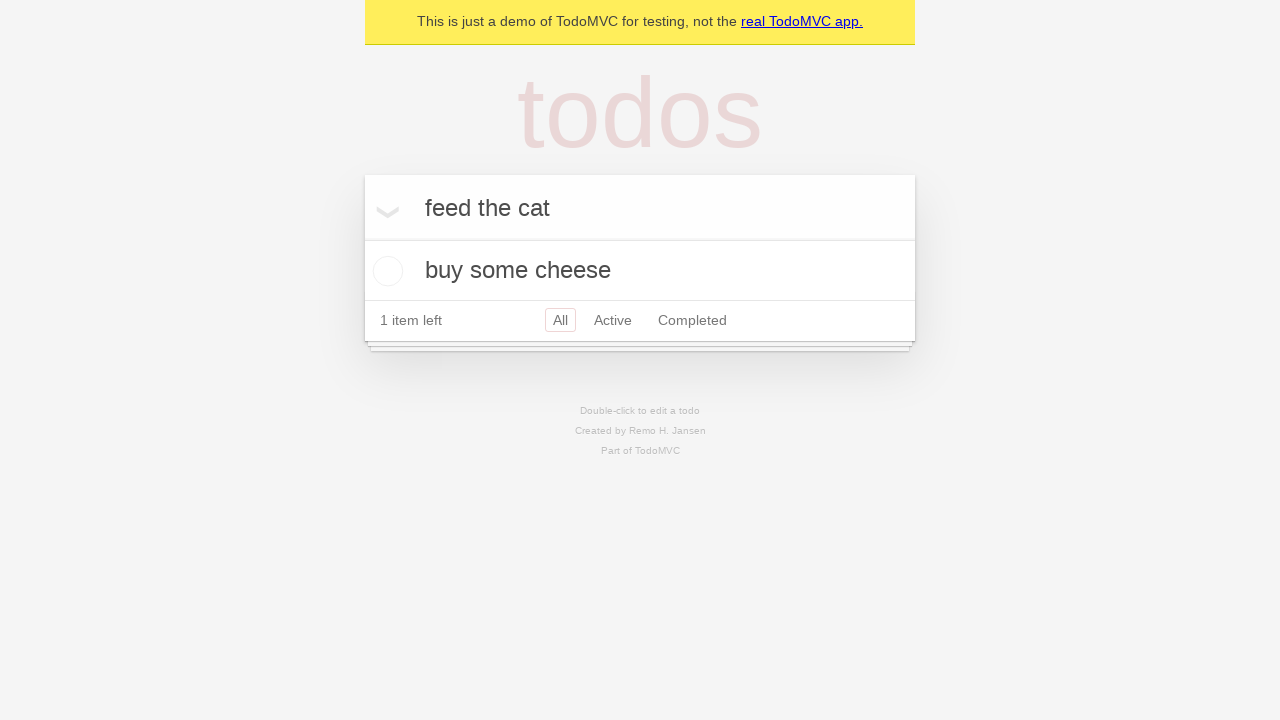

Pressed Enter to add second todo on internal:attr=[placeholder="What needs to be done?"i]
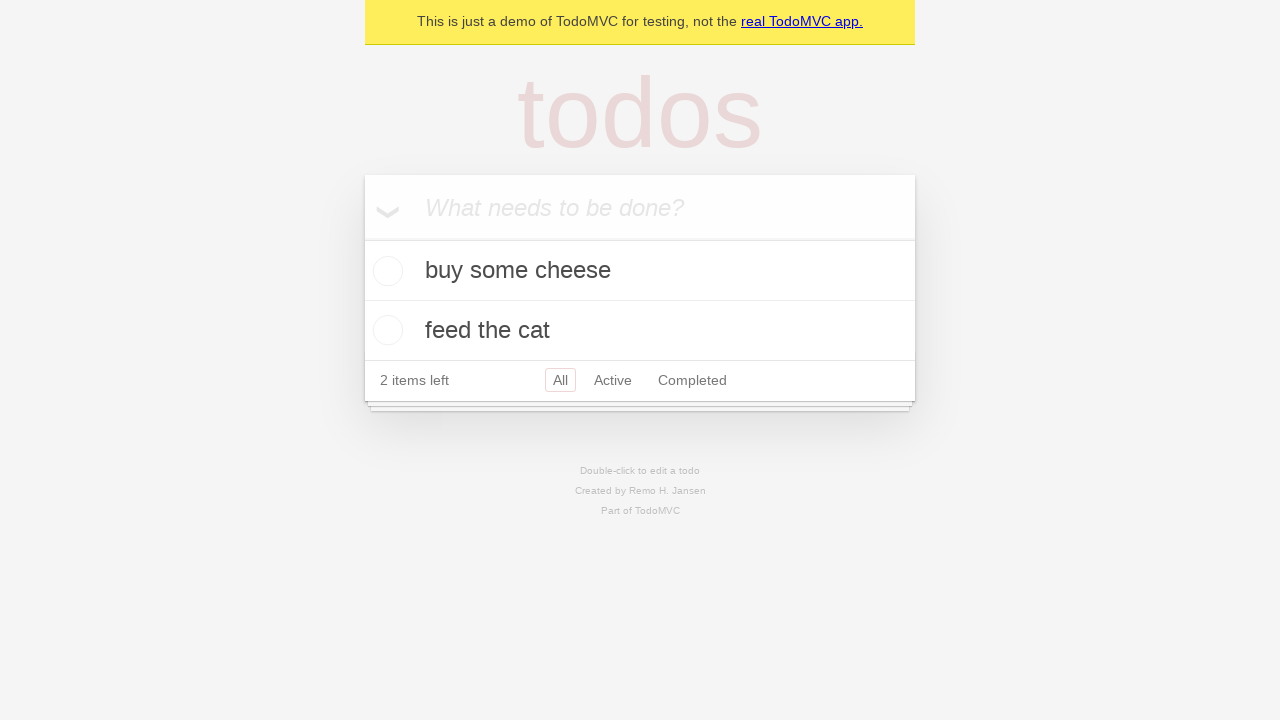

Checked the first todo item at (385, 271) on internal:testid=[data-testid="todo-item"s] >> nth=0 >> internal:role=checkbox
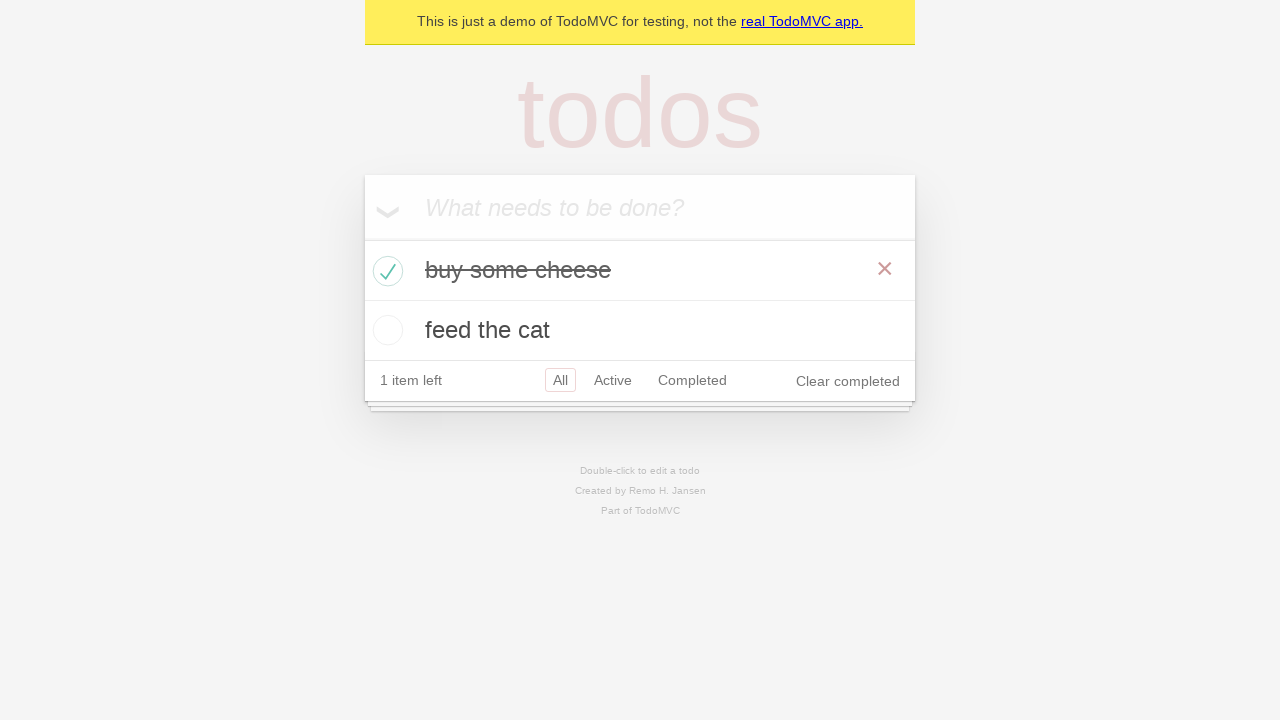

Reloaded the page
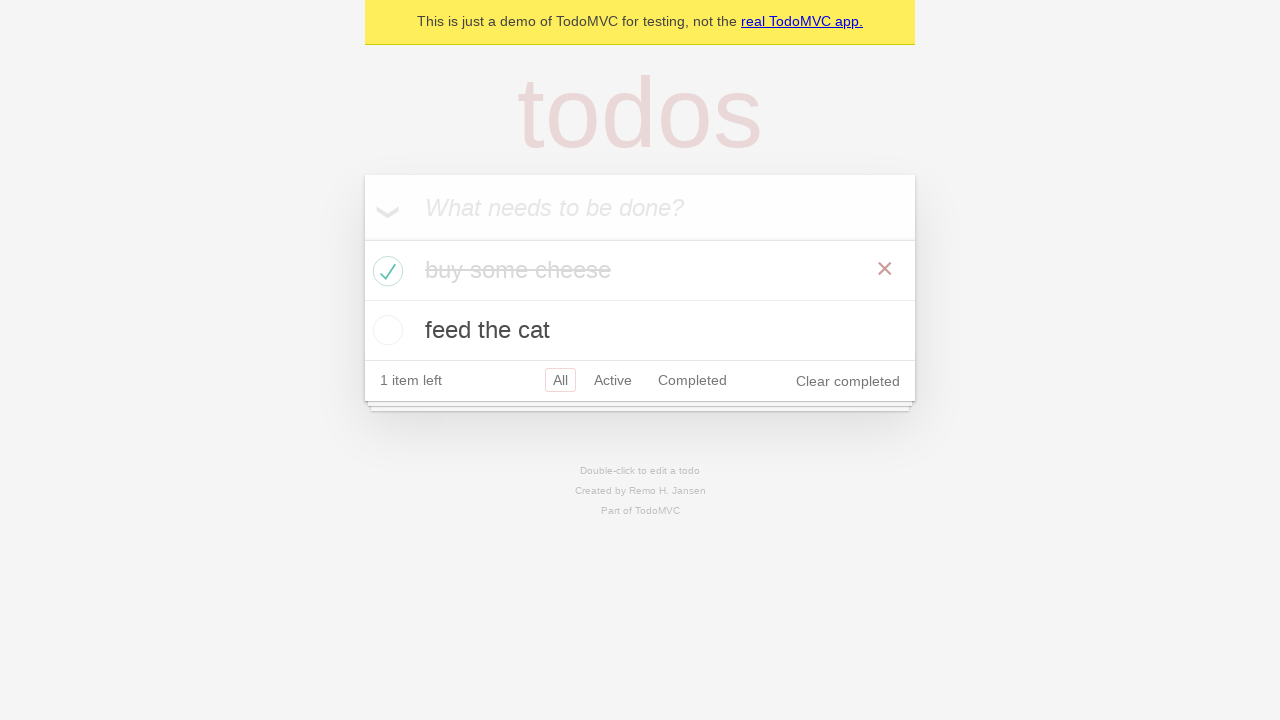

Todos loaded after page reload
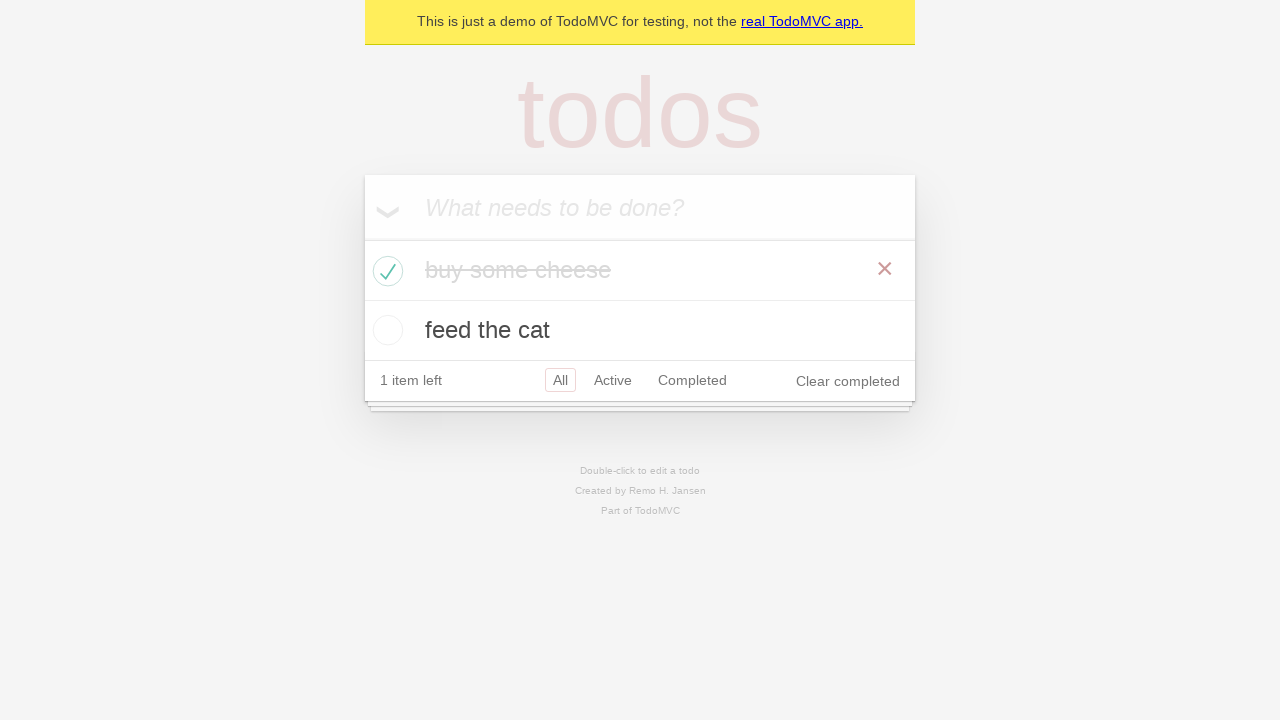

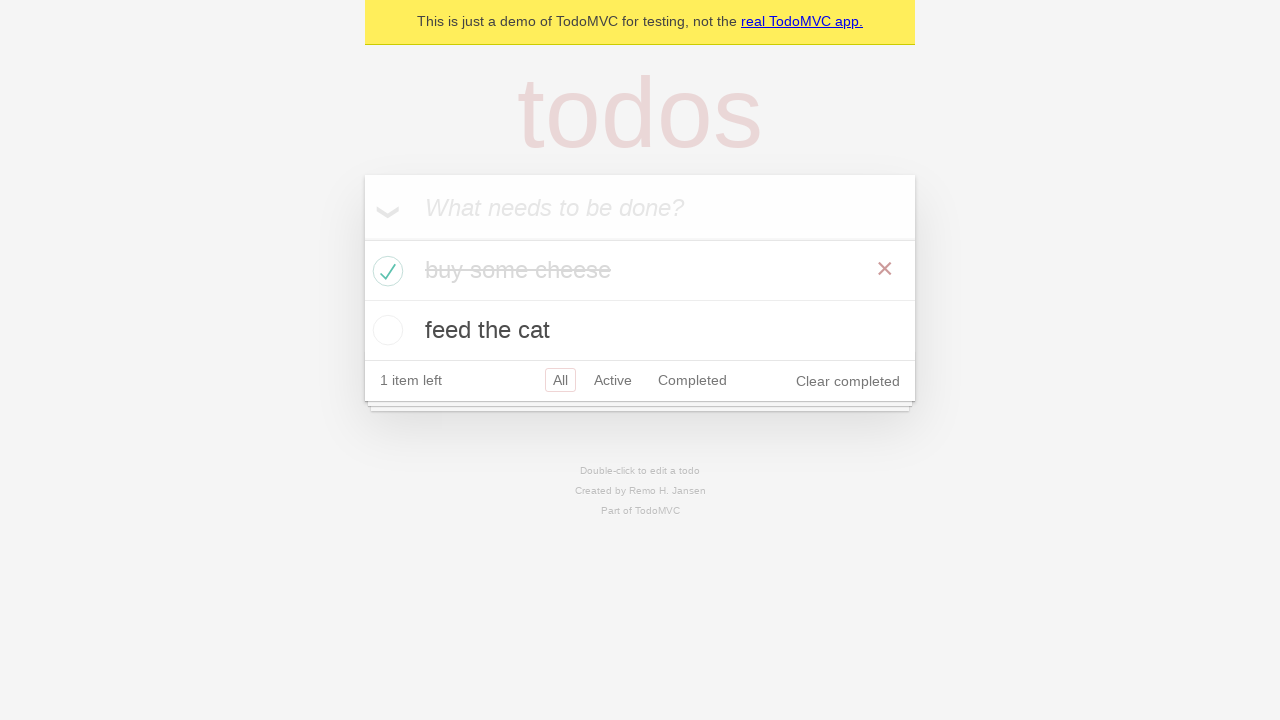